Tests drag and drop functionality by dragging element A to element B and verifying they swap positions

Starting URL: https://the-internet.herokuapp.com/drag_and_drop

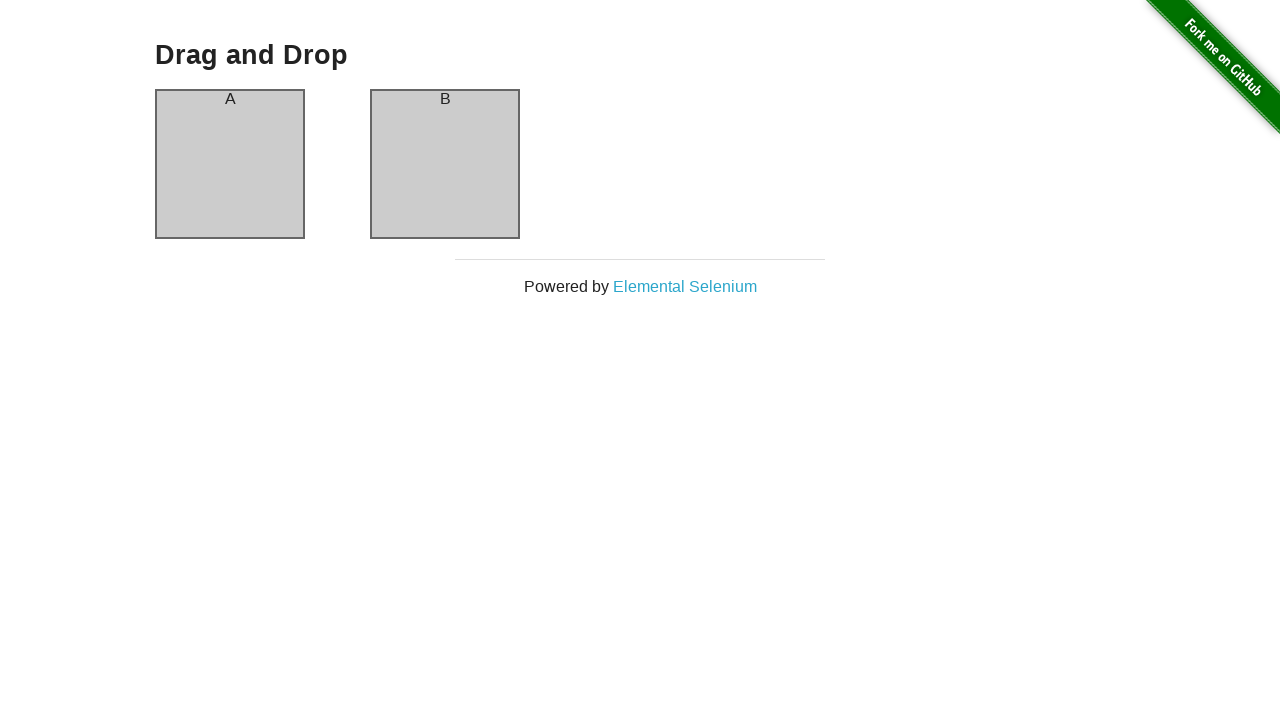

Located draggable elements
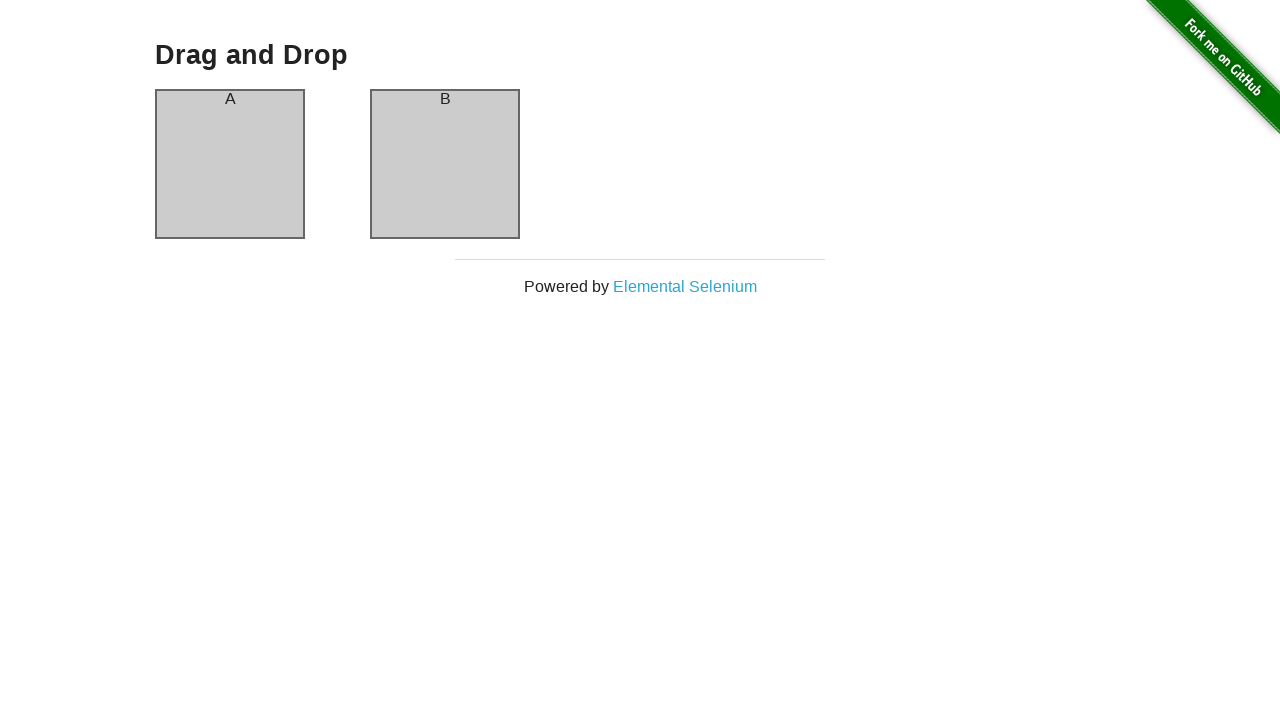

Waited for first draggable element to be ready
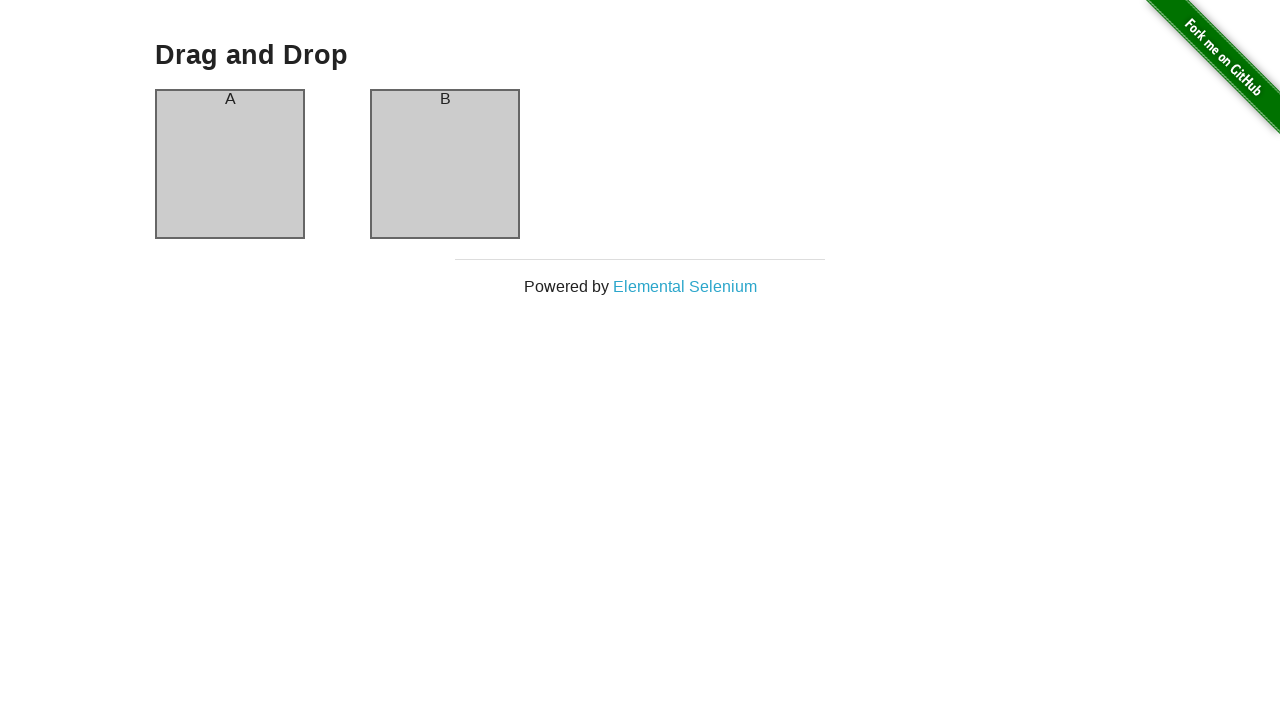

Verified element A is in first position
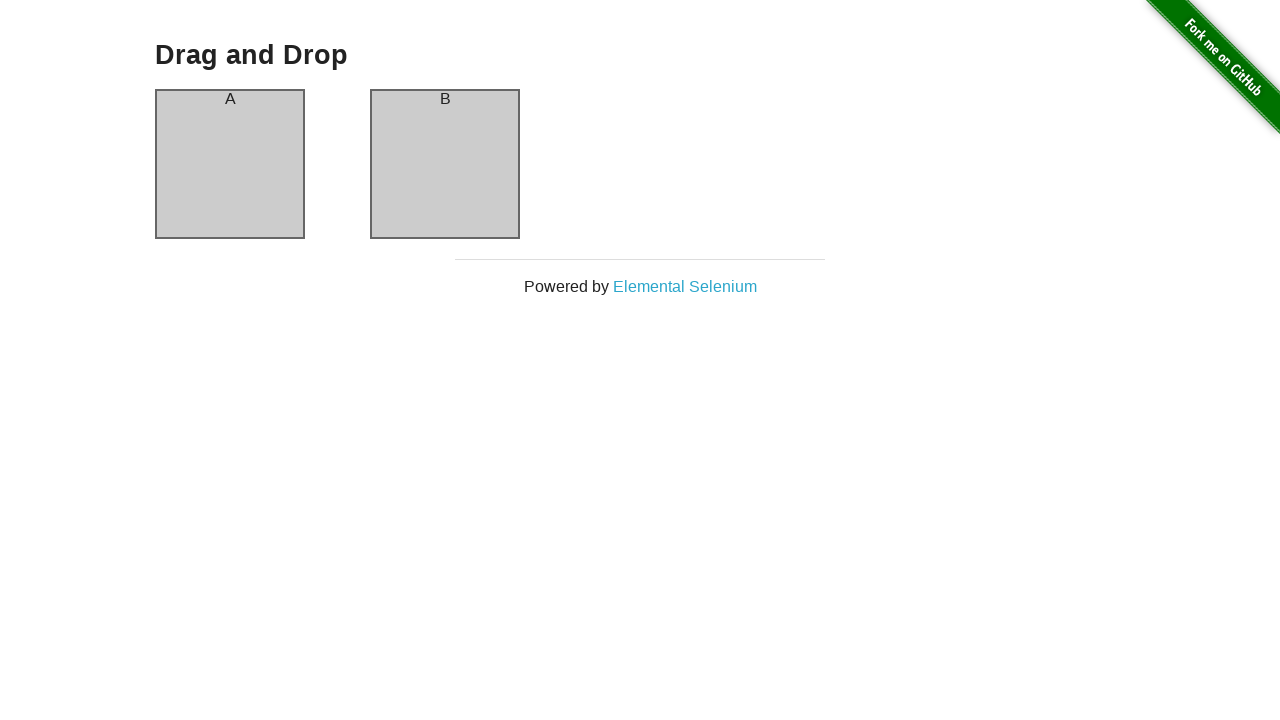

Verified element B is in second position
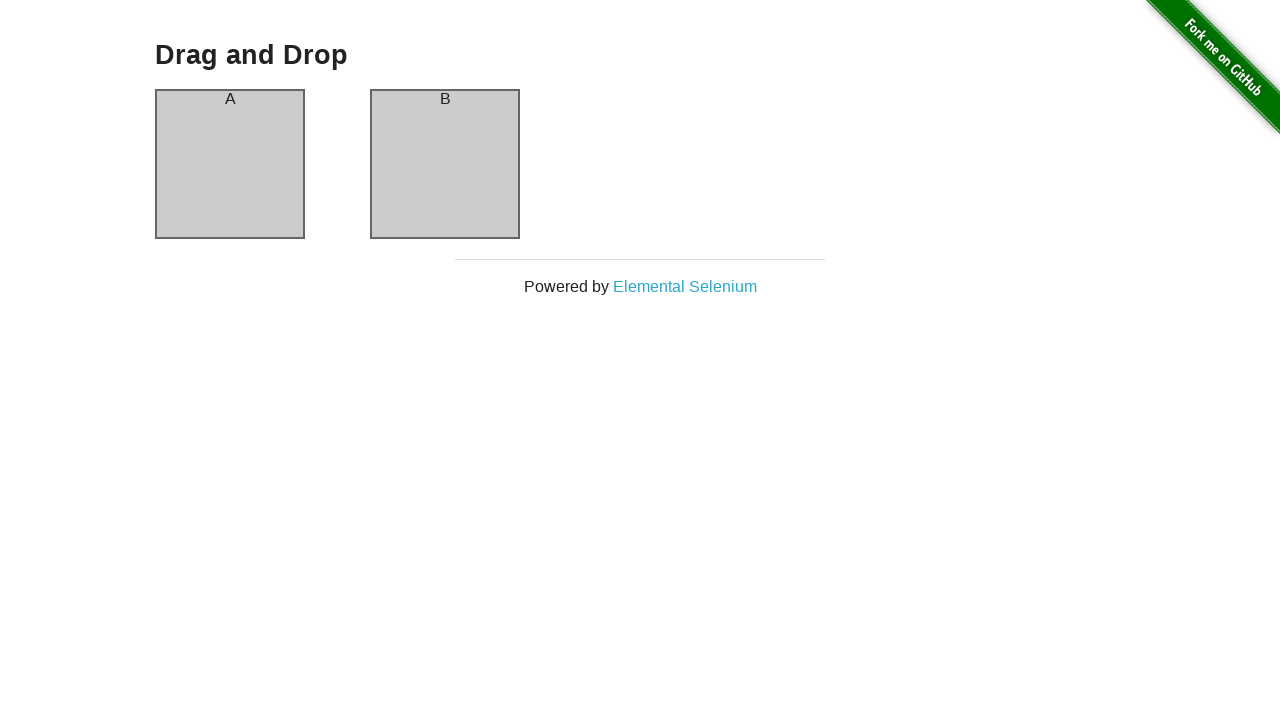

Selected source element A for dragging
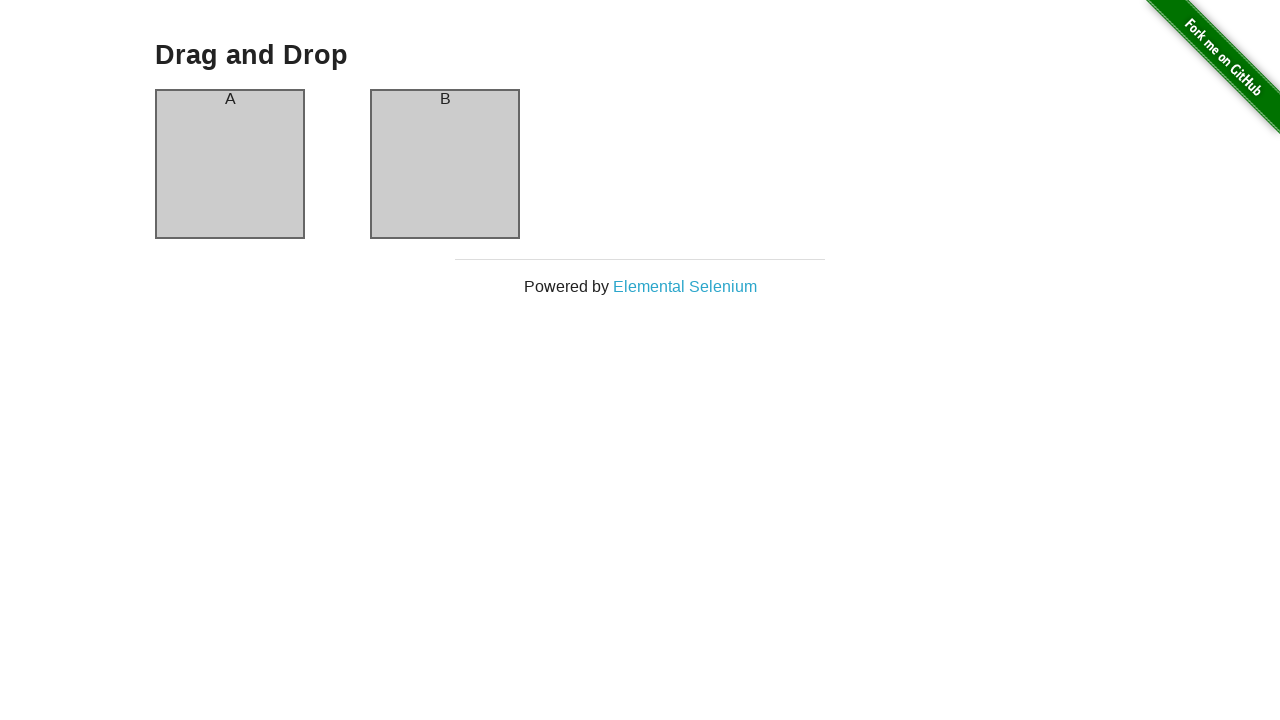

Selected target element B for drop destination
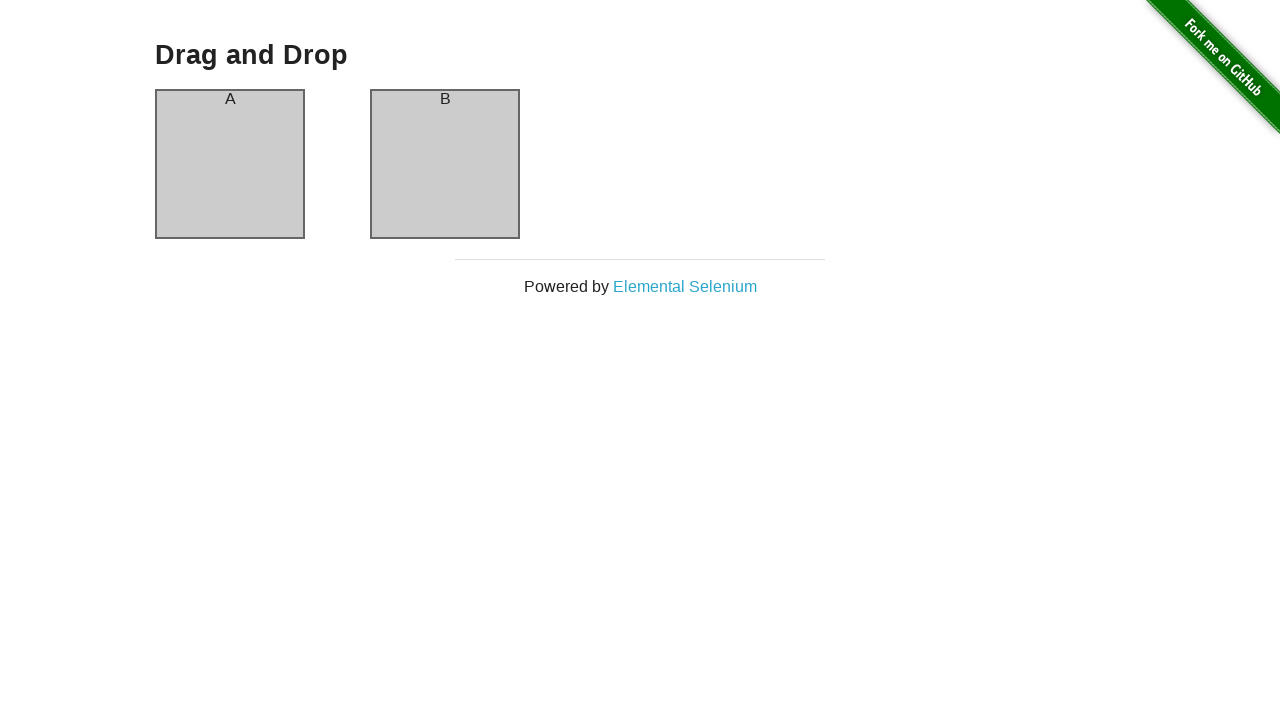

Dragged element A to element B at (445, 164)
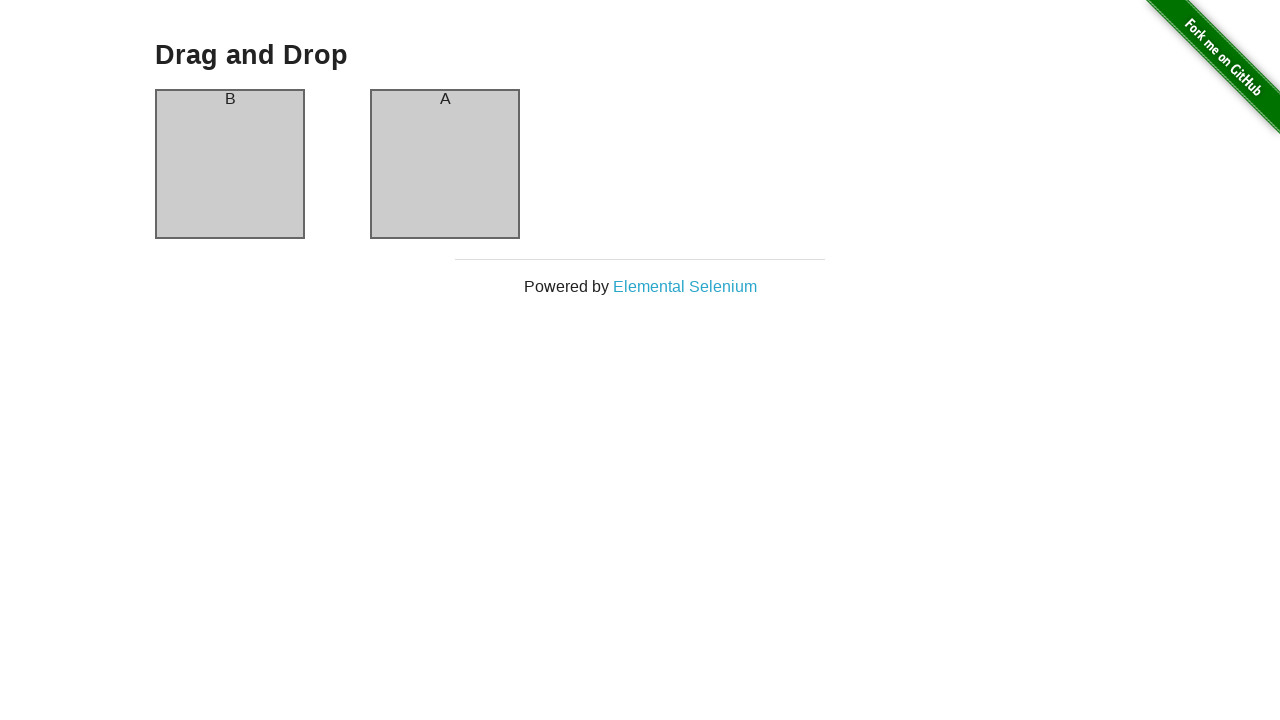

Waited 500ms for drag and drop animation to complete
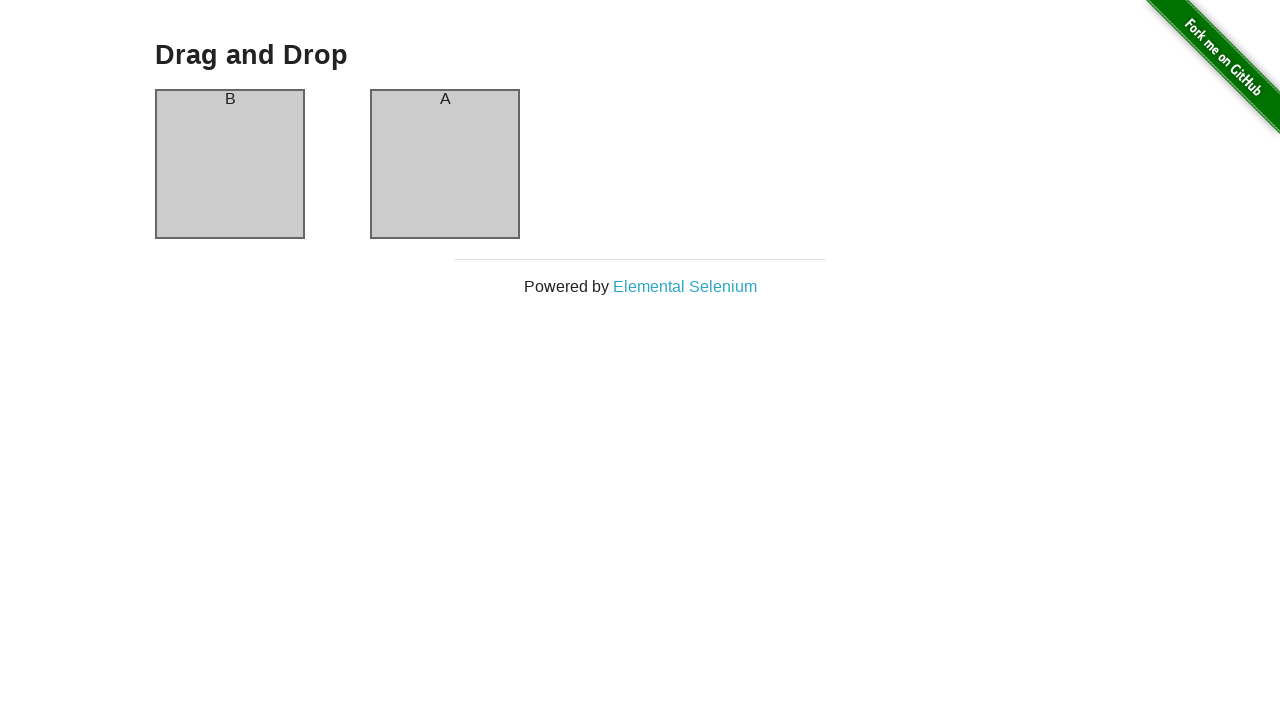

Verified element B is now in first position after swap
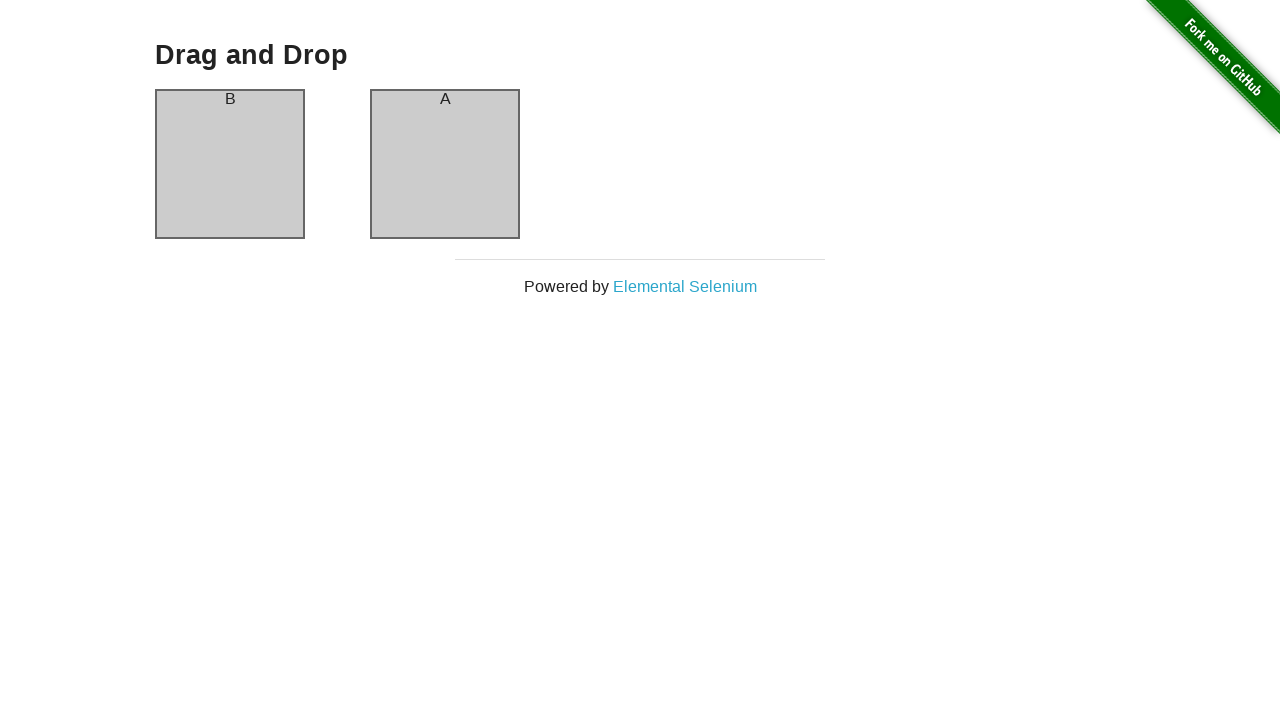

Verified element A is now in second position after swap
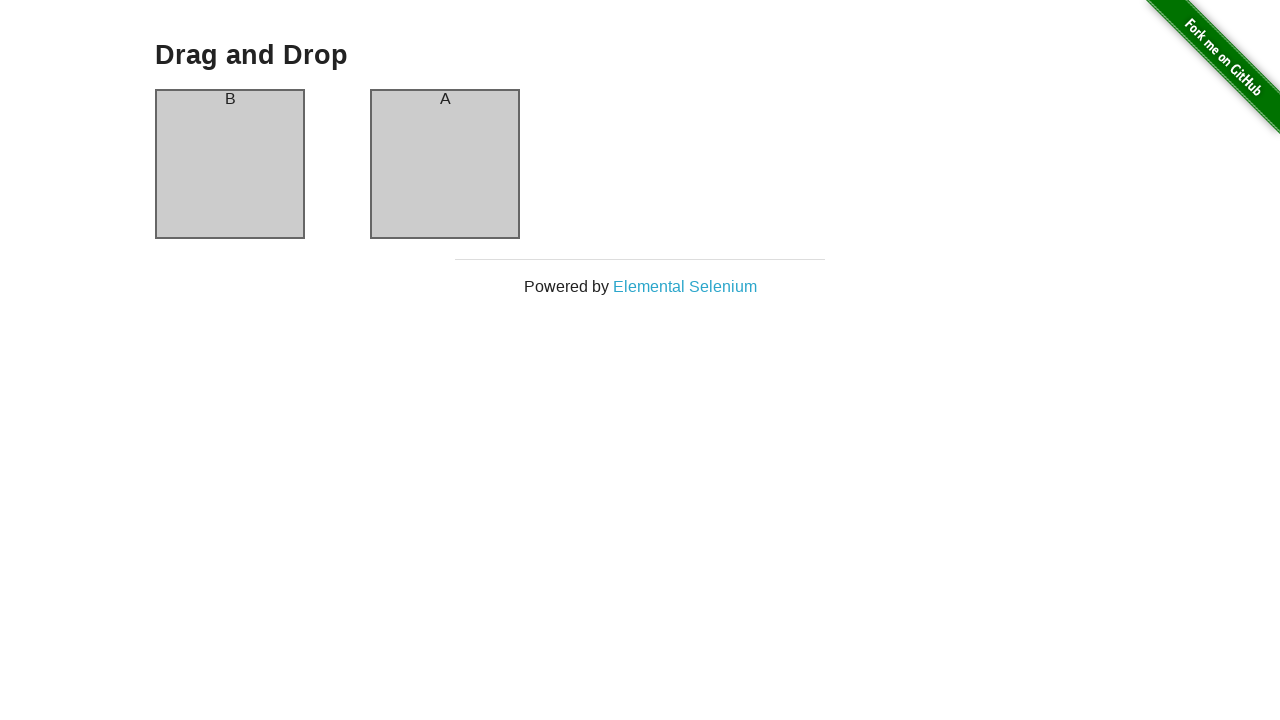

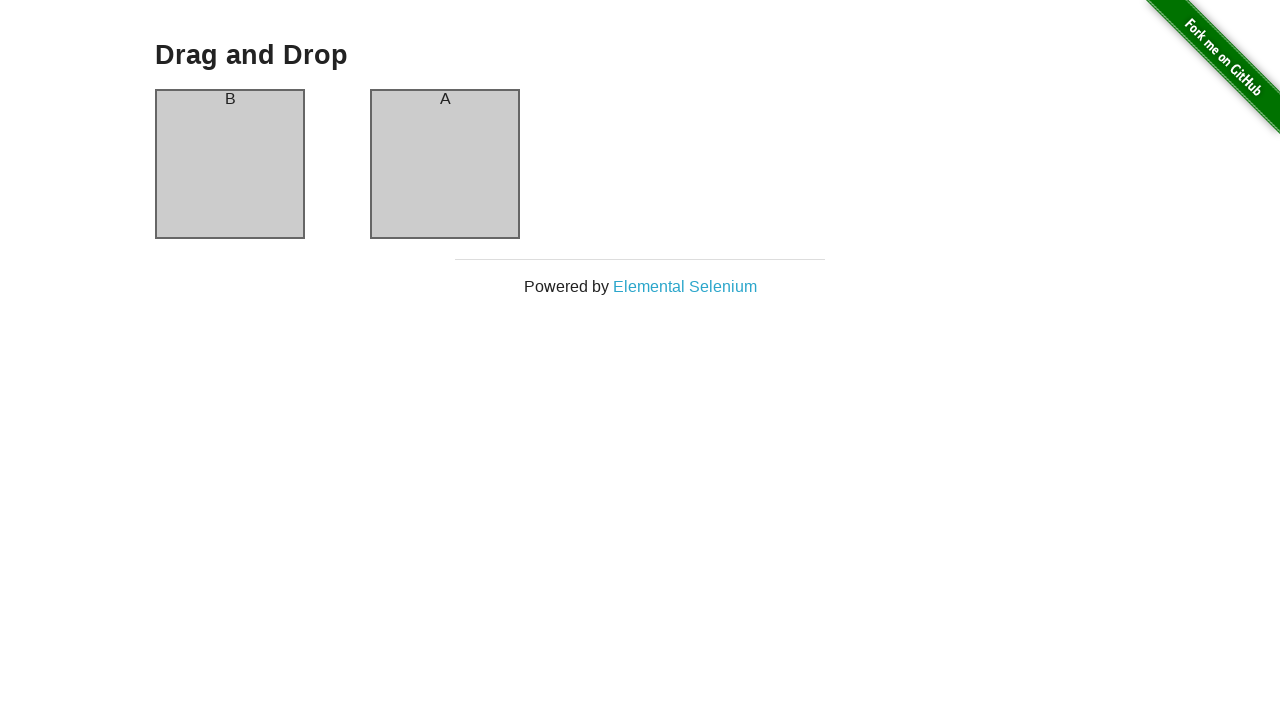